Tests that edits are cancelled when pressing Escape key

Starting URL: https://demo.playwright.dev/todomvc

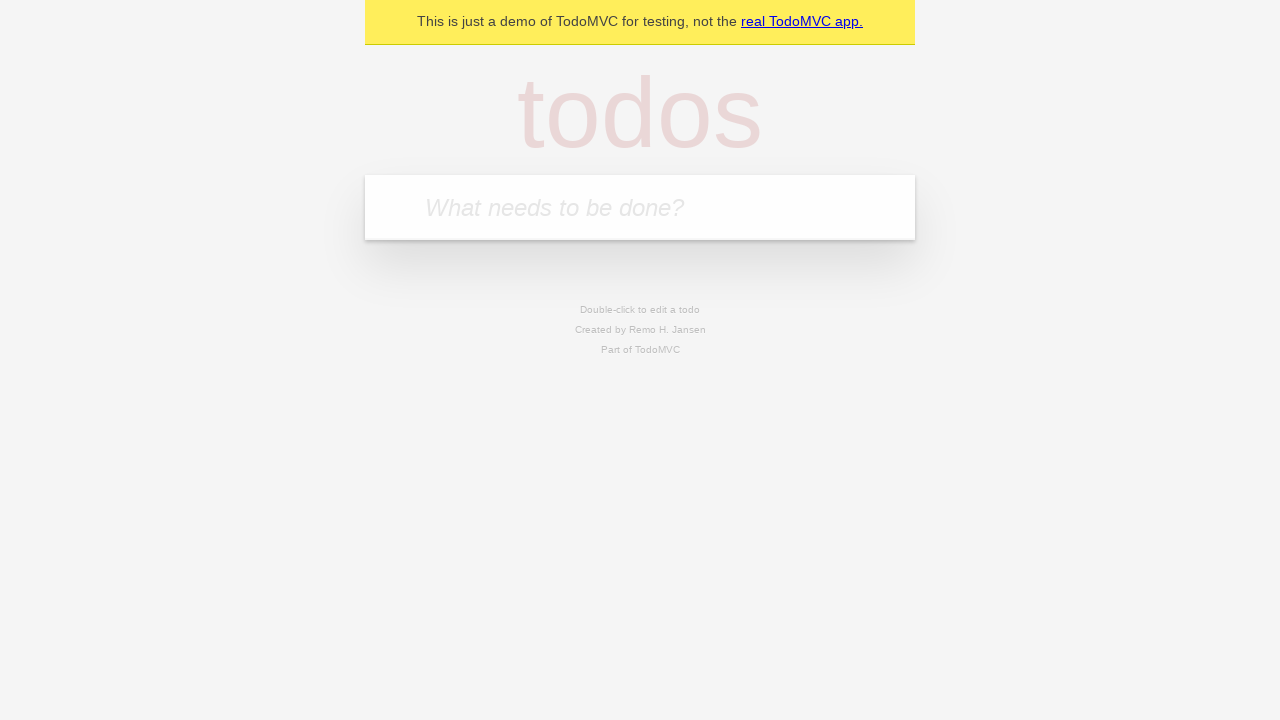

Filled input field with first todo 'buy some cheese' on internal:attr=[placeholder="What needs to be done?"i]
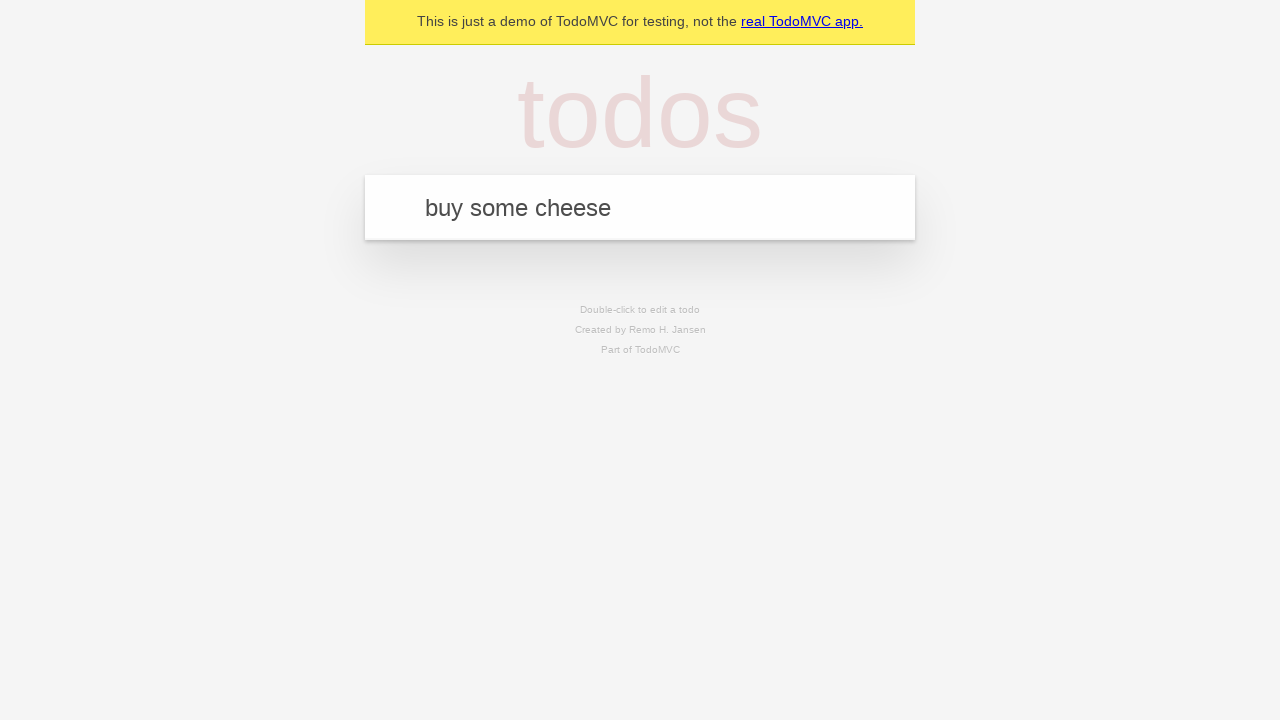

Pressed Enter to add first todo on internal:attr=[placeholder="What needs to be done?"i]
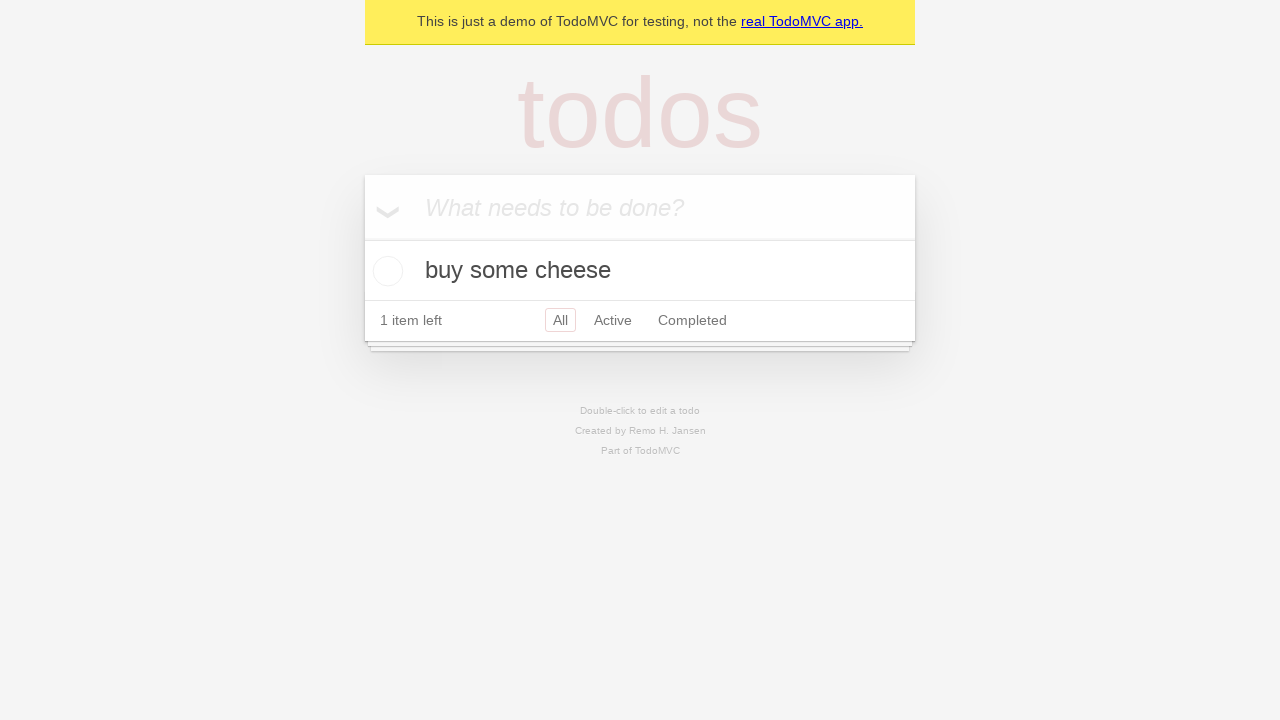

Filled input field with second todo 'feed the cat' on internal:attr=[placeholder="What needs to be done?"i]
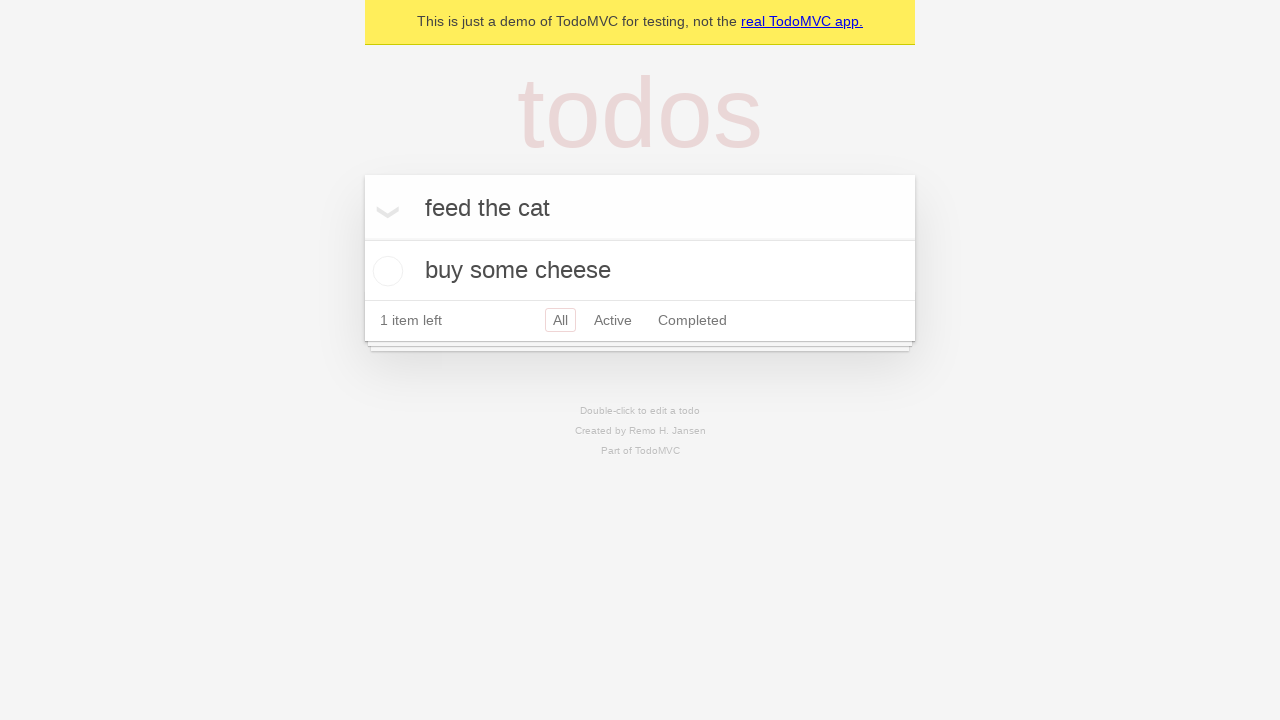

Pressed Enter to add second todo on internal:attr=[placeholder="What needs to be done?"i]
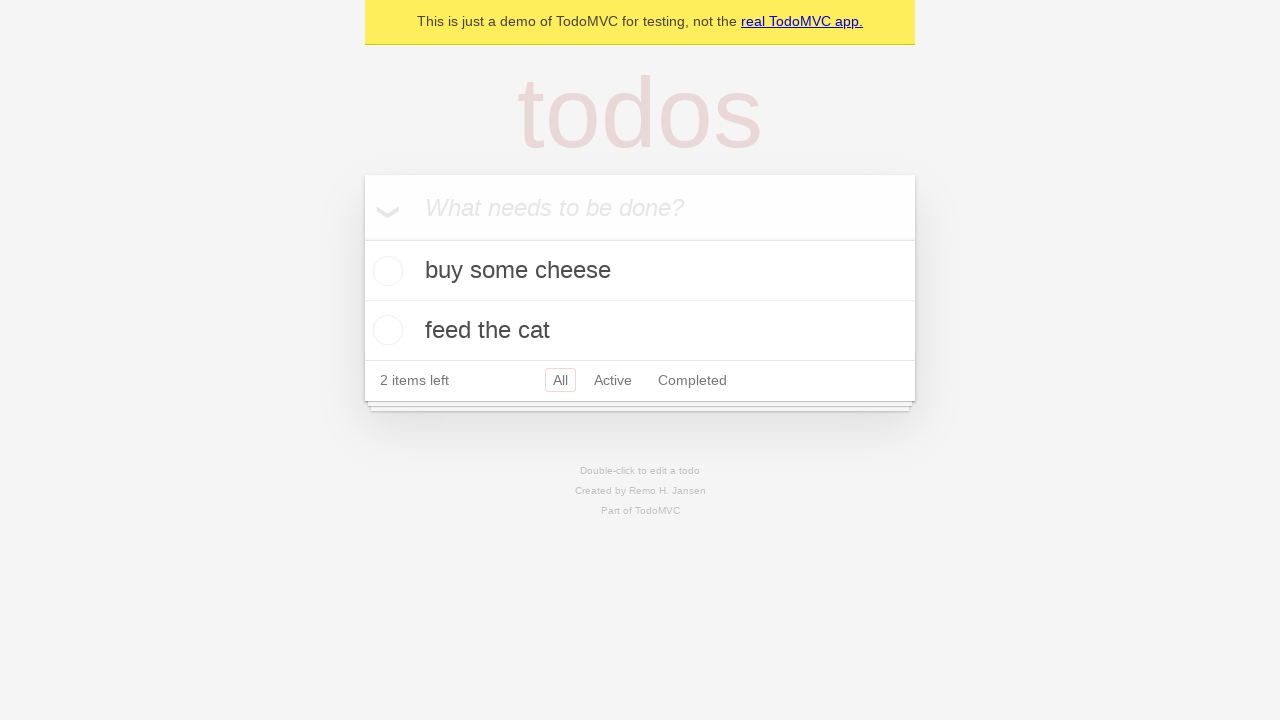

Filled input field with third todo 'book a doctors appointment' on internal:attr=[placeholder="What needs to be done?"i]
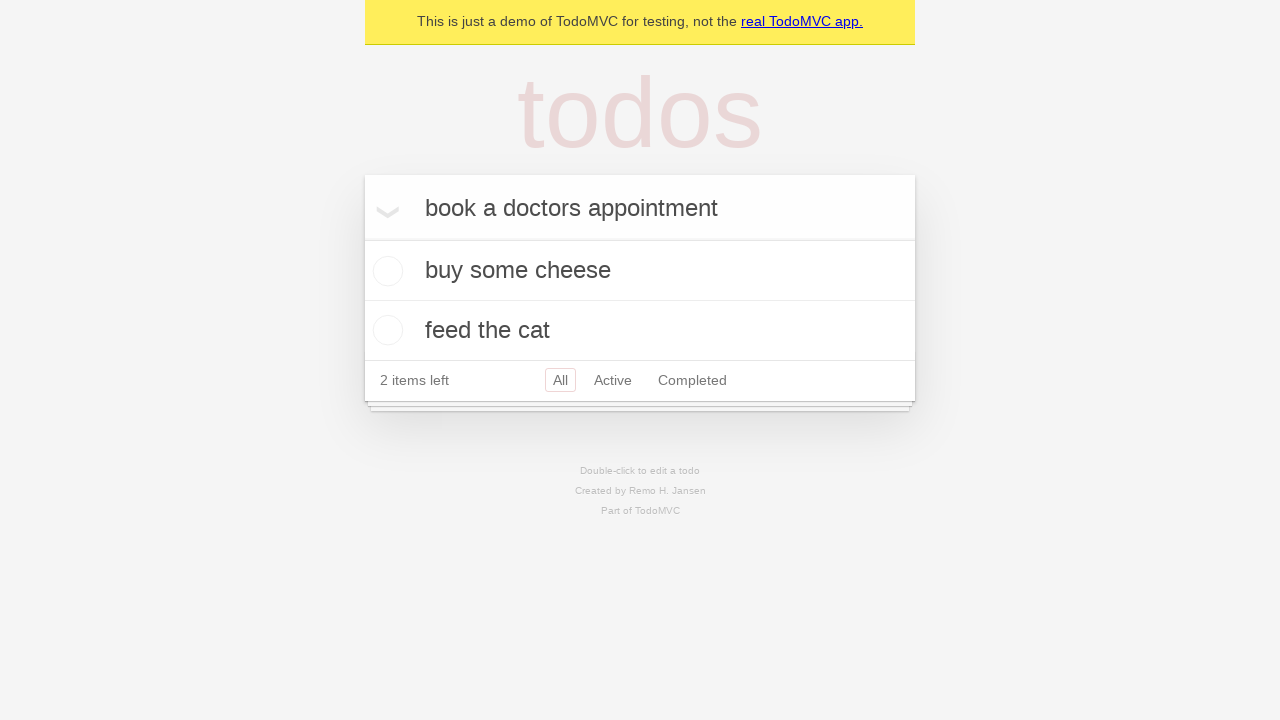

Pressed Enter to add third todo on internal:attr=[placeholder="What needs to be done?"i]
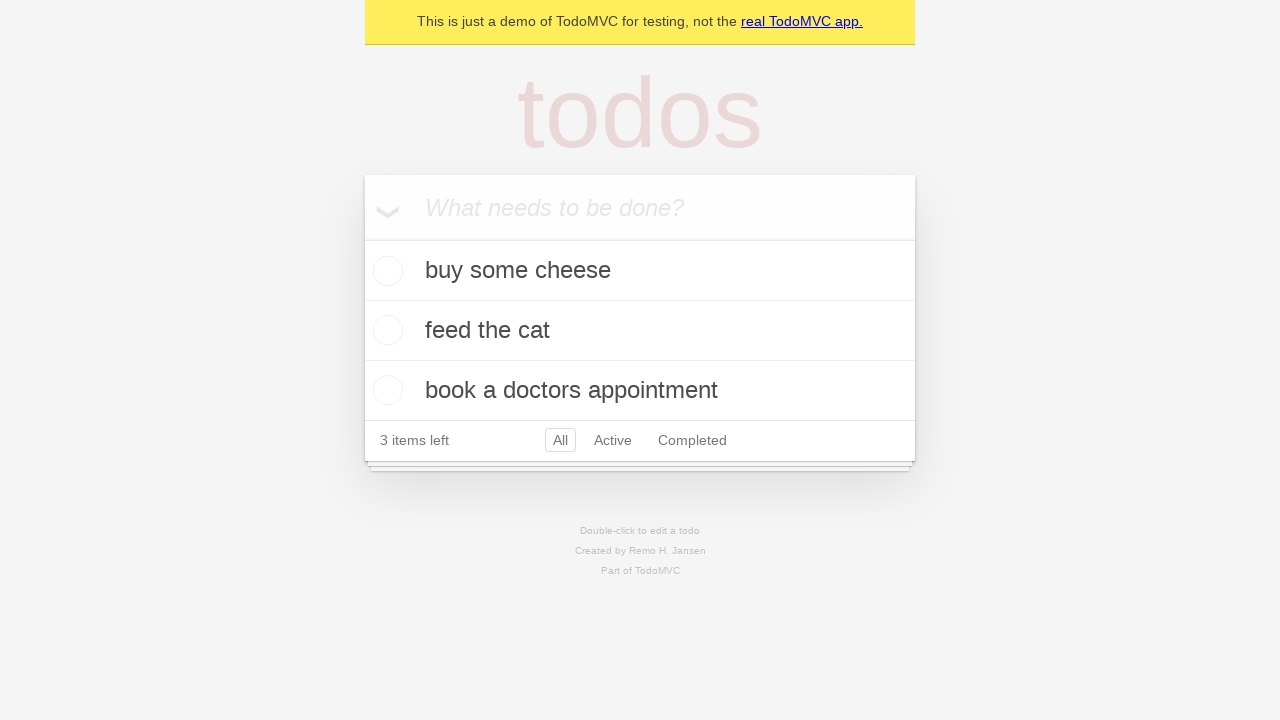

Waited for all 3 todos to be rendered in the DOM
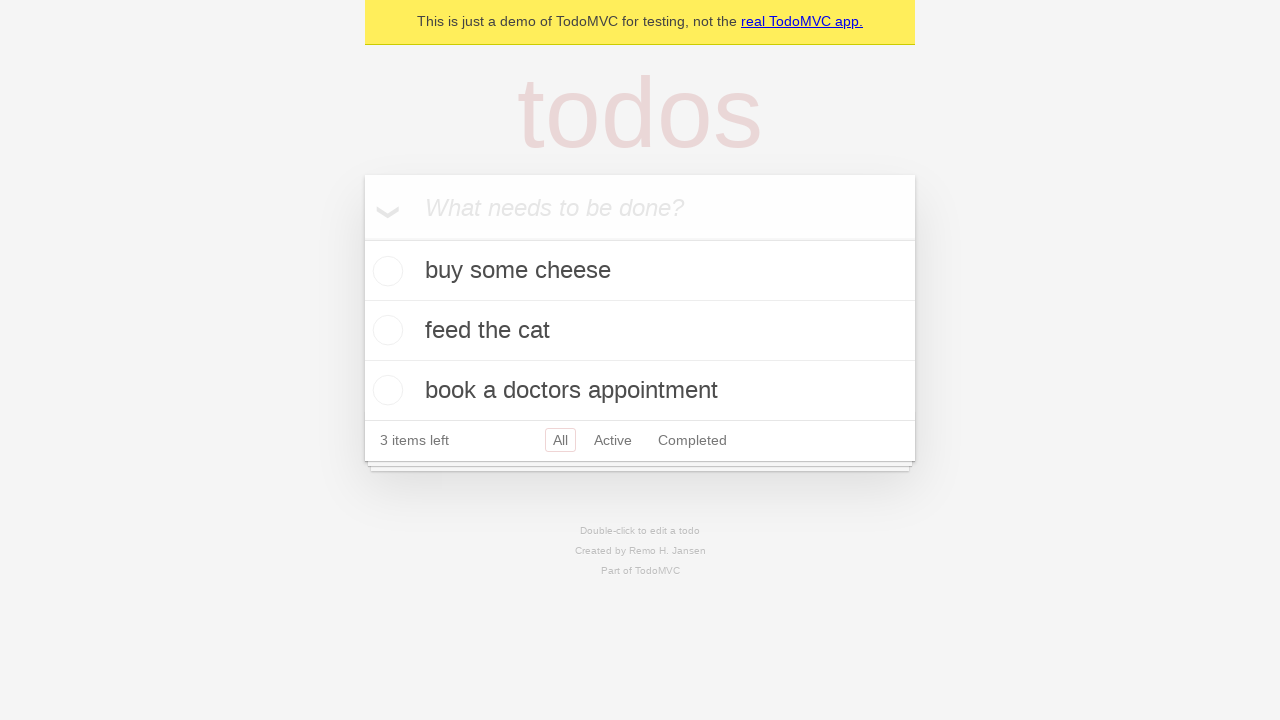

Double-clicked second todo to enter edit mode at (640, 331) on internal:testid=[data-testid="todo-item"s] >> nth=1
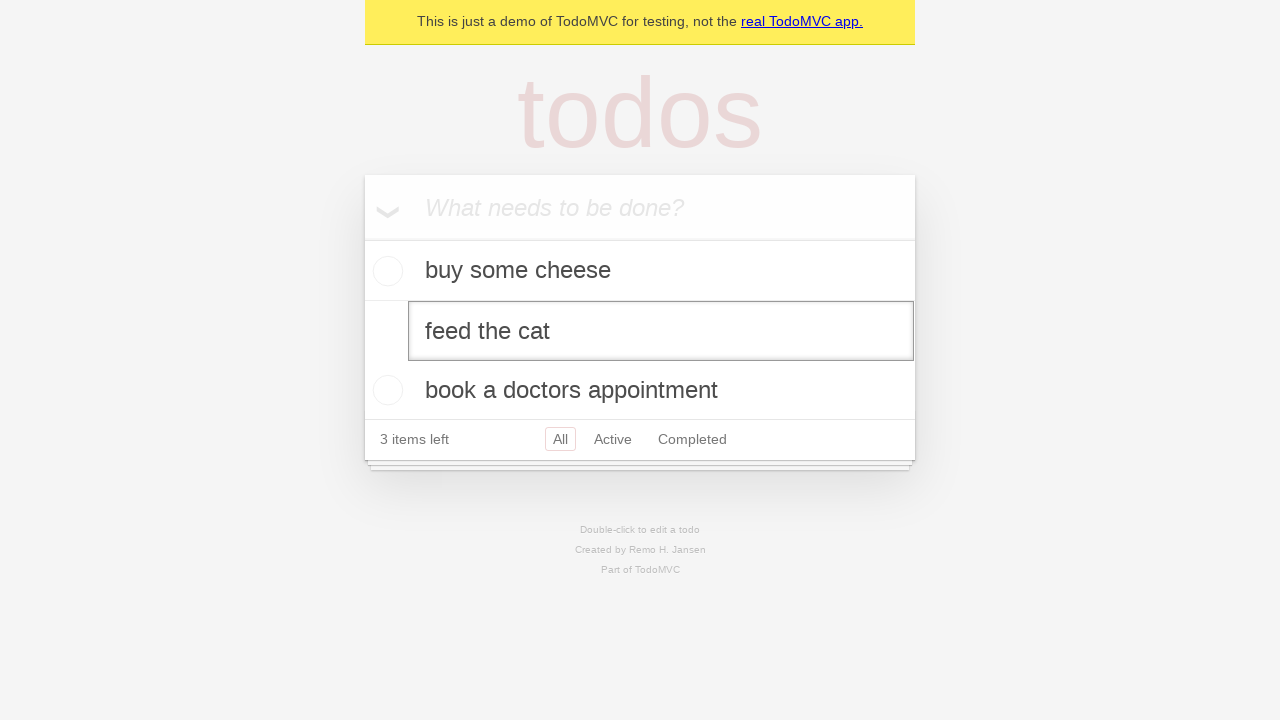

Filled edit textbox with 'buy some sausages' on internal:testid=[data-testid="todo-item"s] >> nth=1 >> internal:role=textbox[nam
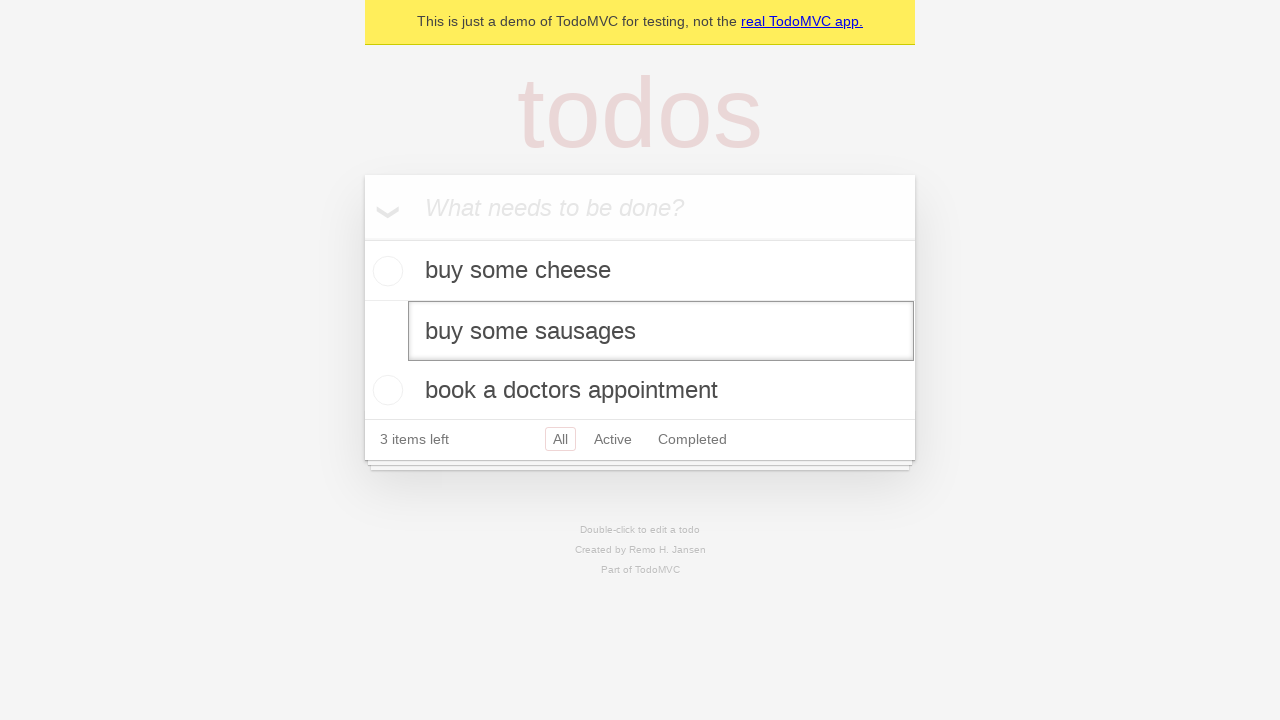

Pressed Escape key to cancel edit - changes should be discarded on internal:testid=[data-testid="todo-item"s] >> nth=1 >> internal:role=textbox[nam
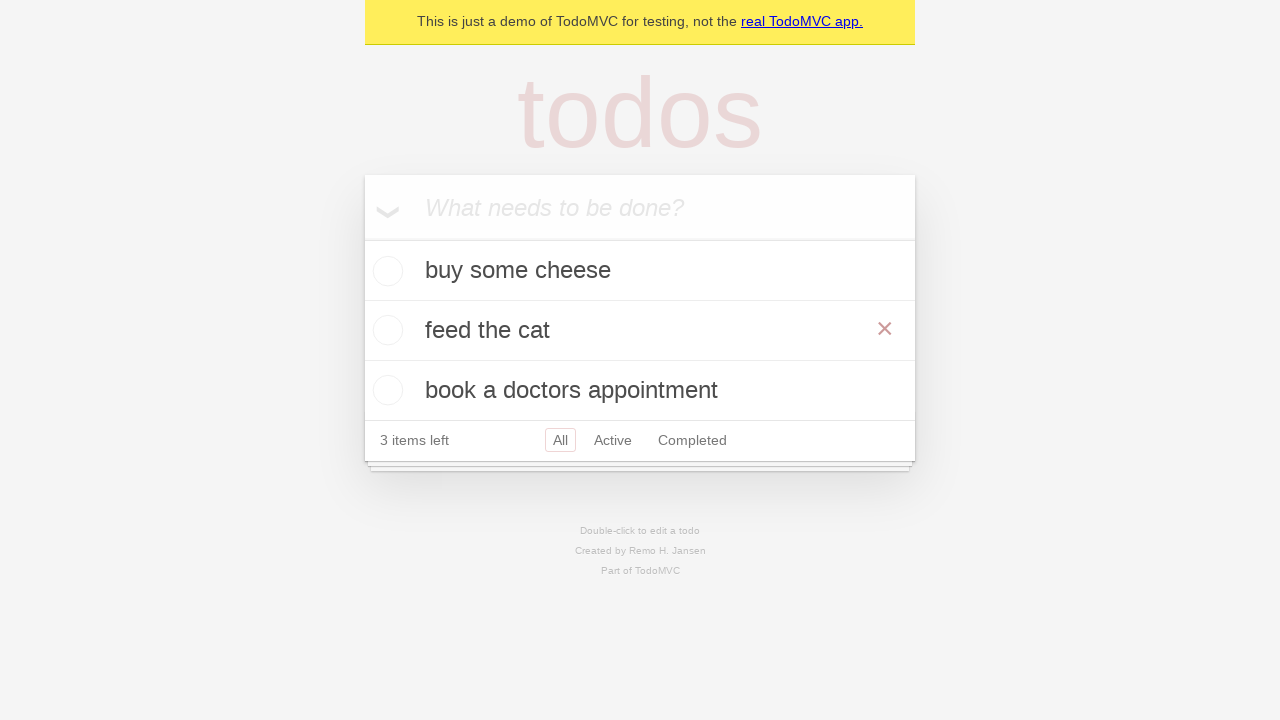

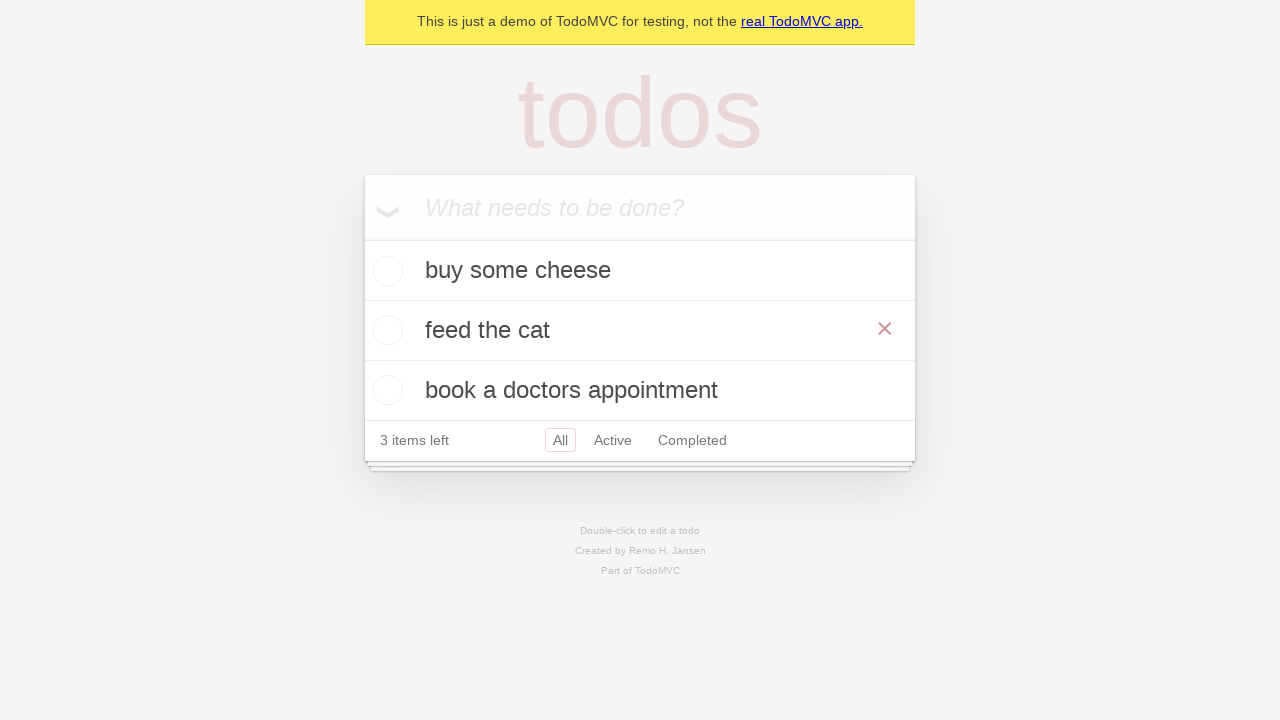